Tests finding a link by partial text (a mathematically calculated number), clicking it, then filling out a multi-field form with first name, last name, city, and country, and submitting it.

Starting URL: http://suninjuly.github.io/find_link_text.html

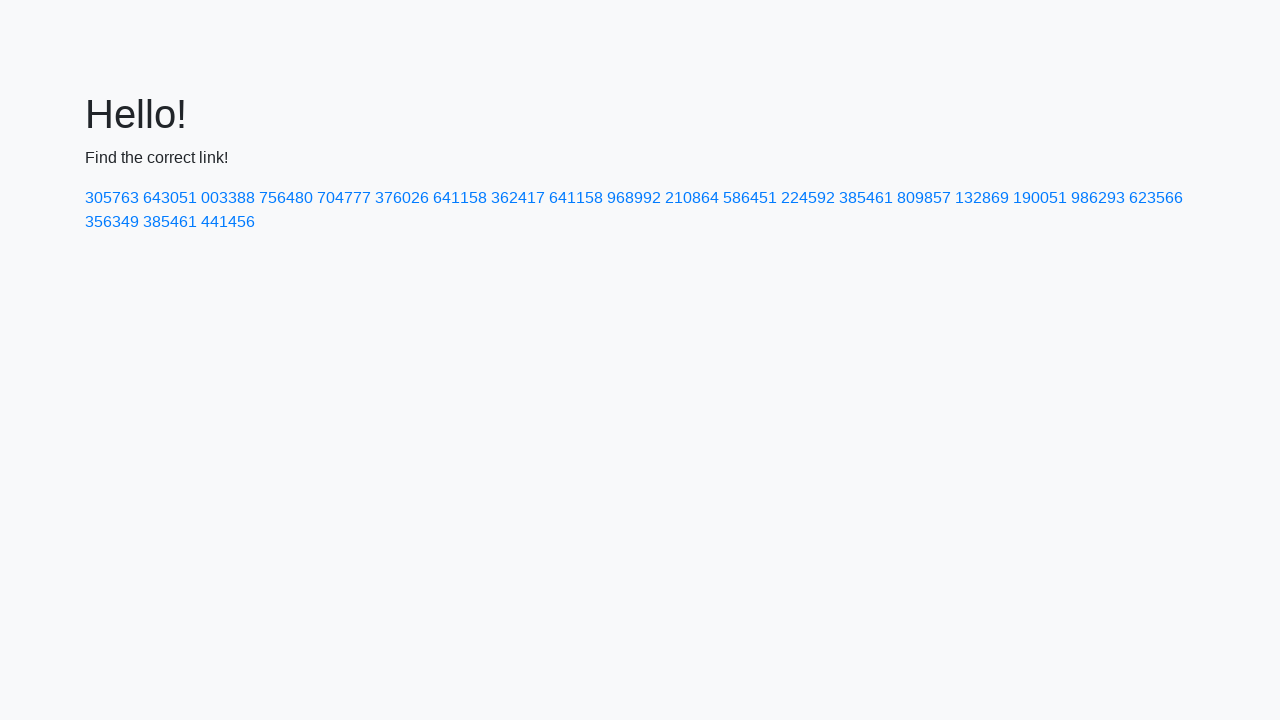

Clicked link with text containing calculated number: 224592 at (808, 198) on a:has-text('224592')
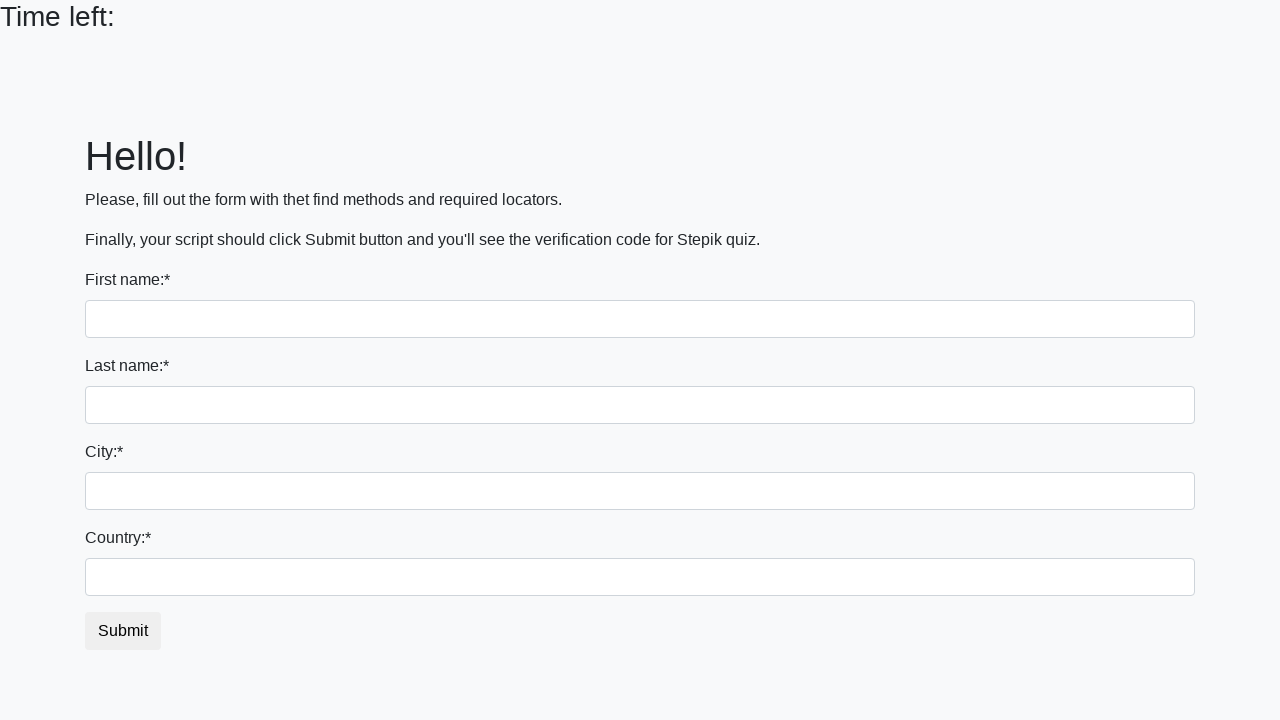

Filled first name field with 'Ivan' on input
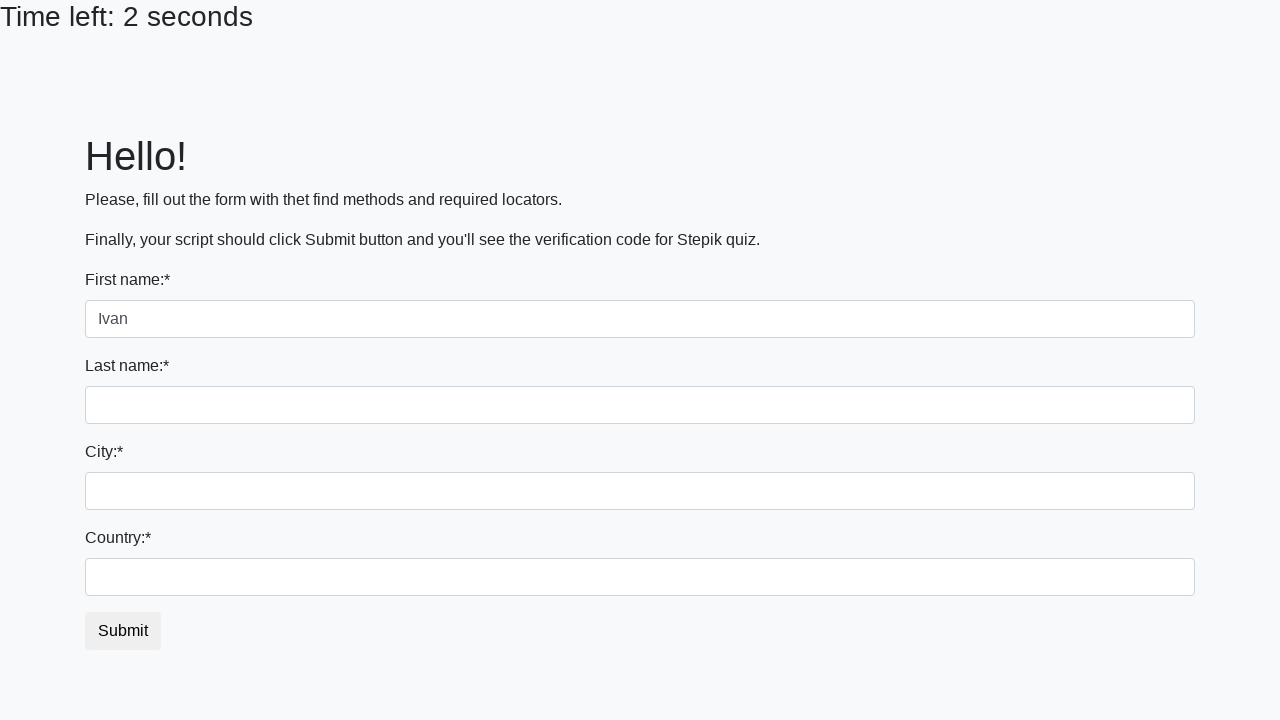

Filled last name field with 'Petrov' on input[name='last_name']
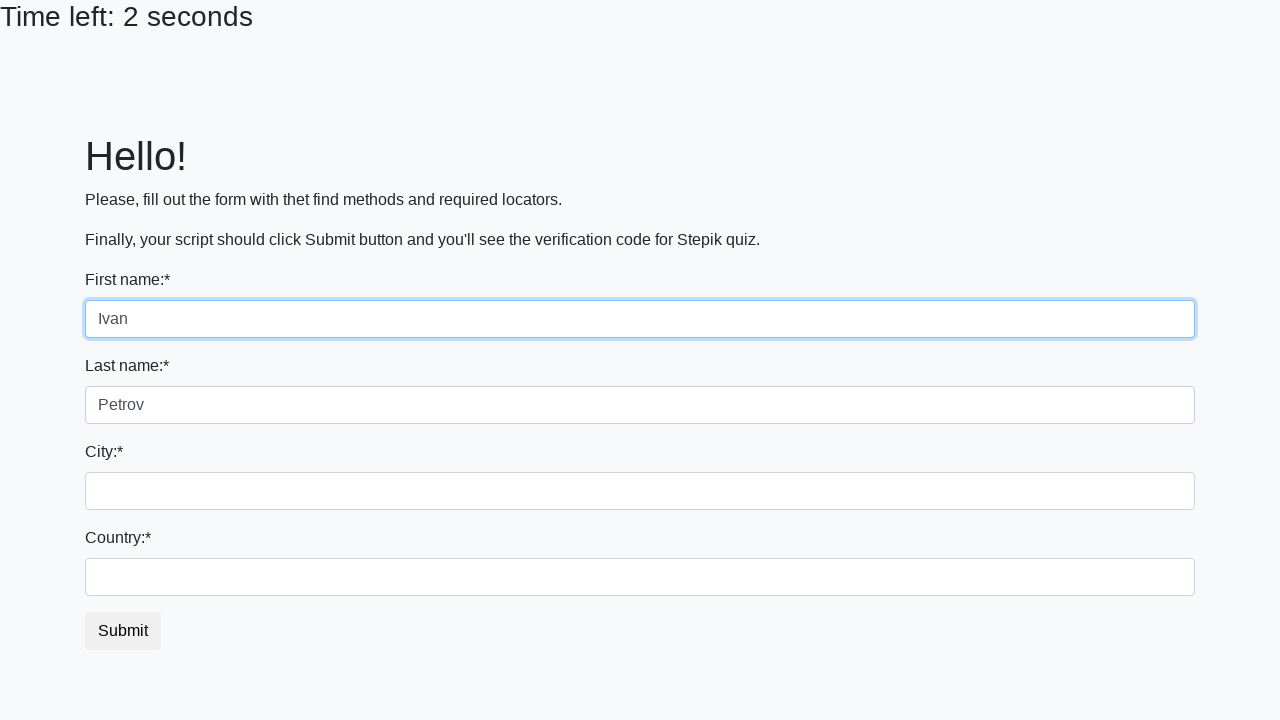

Filled city field with 'Smolensk' on .form-control.city
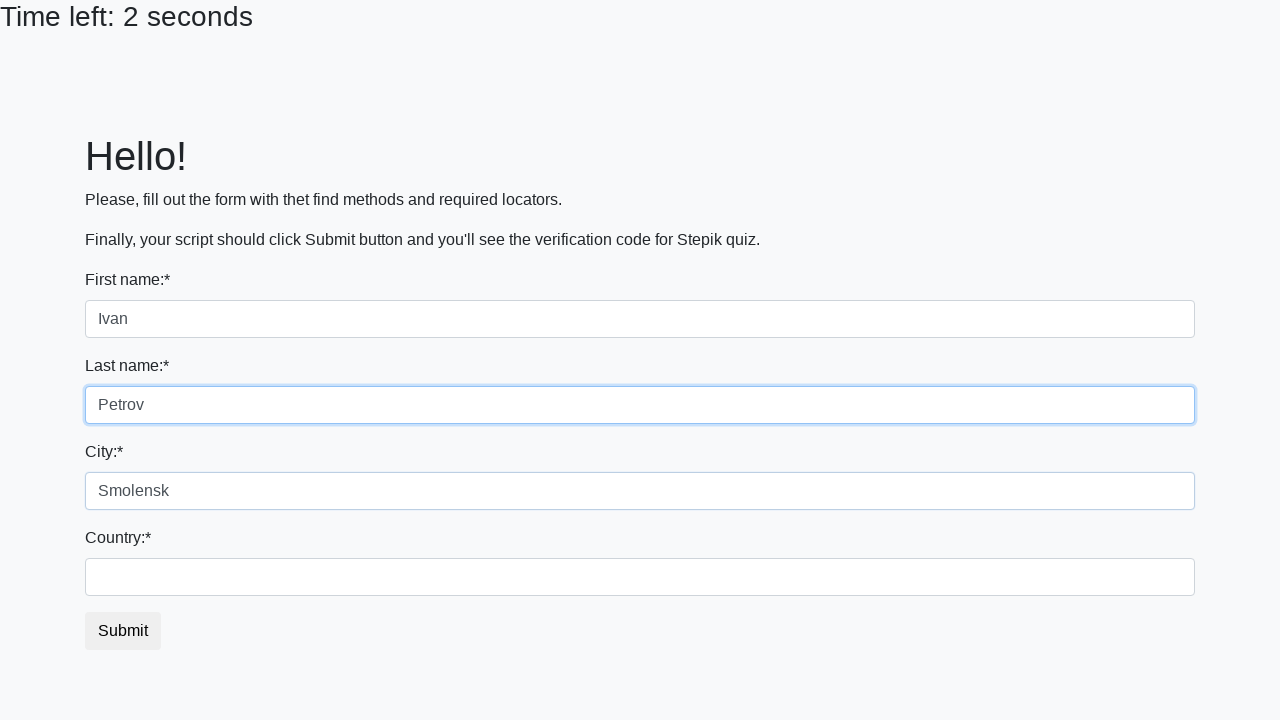

Filled country field with 'Russia' on #country
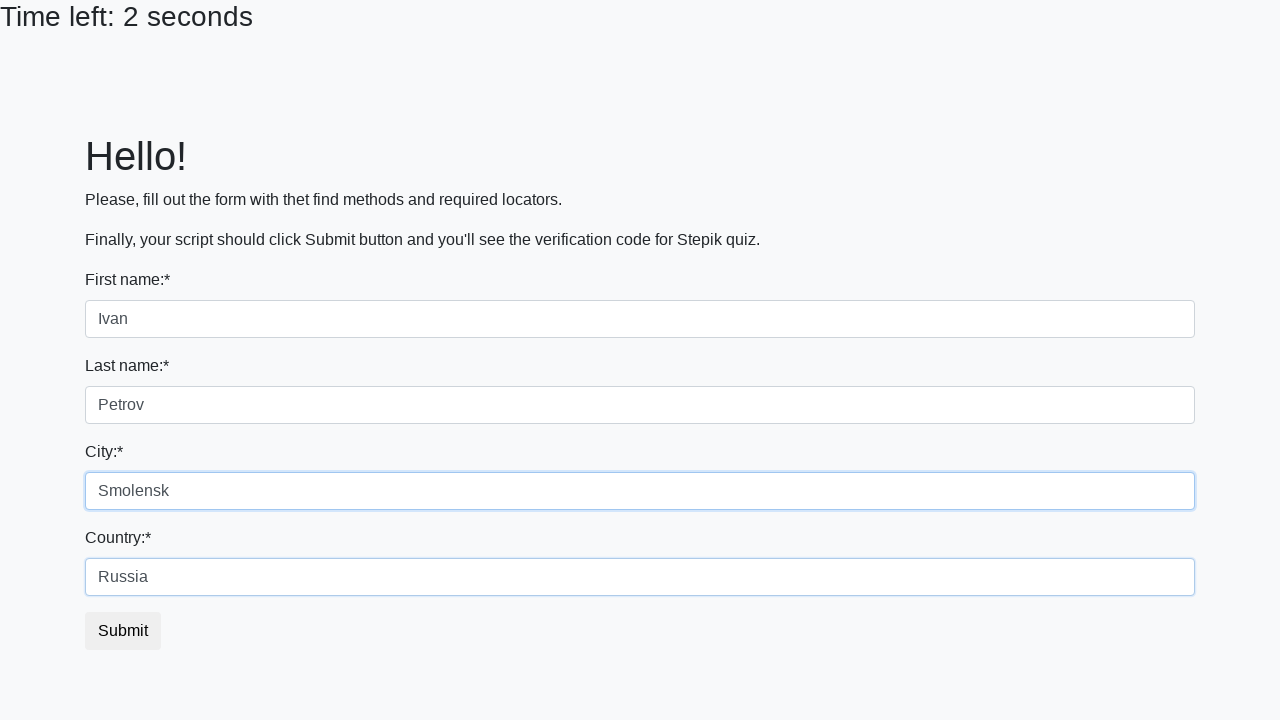

Clicked submit button to submit the form at (123, 631) on button.btn
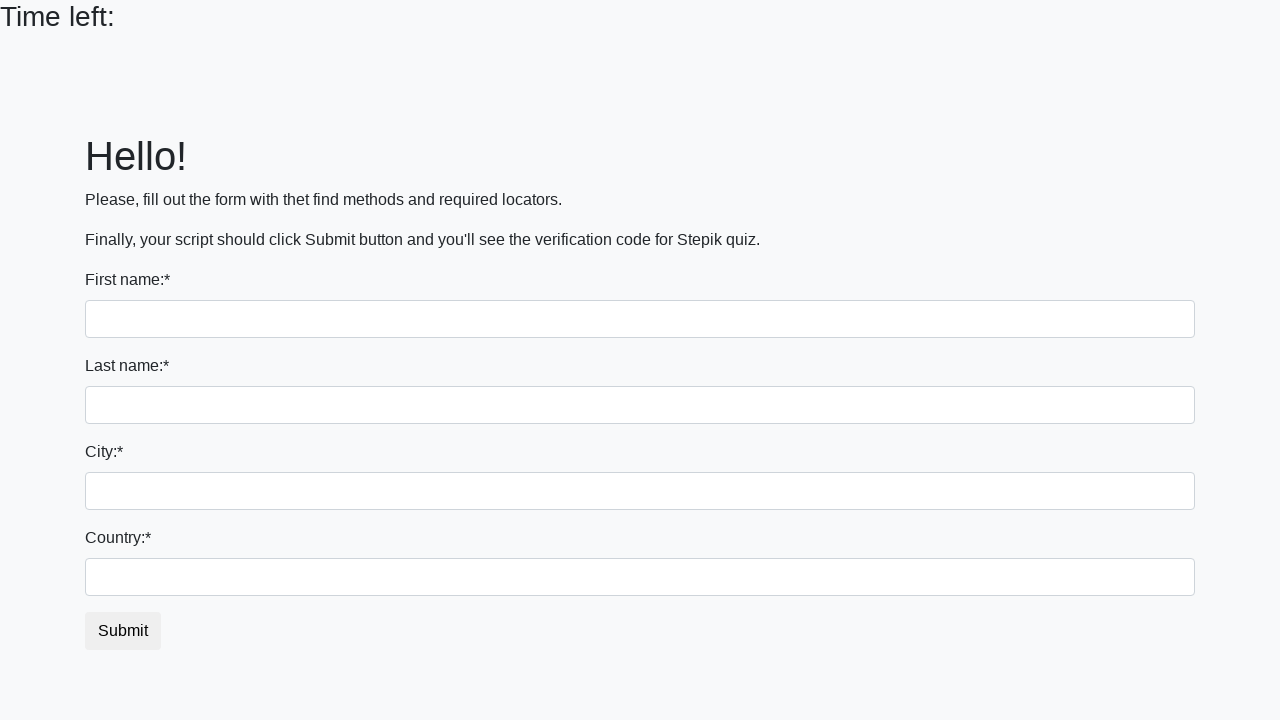

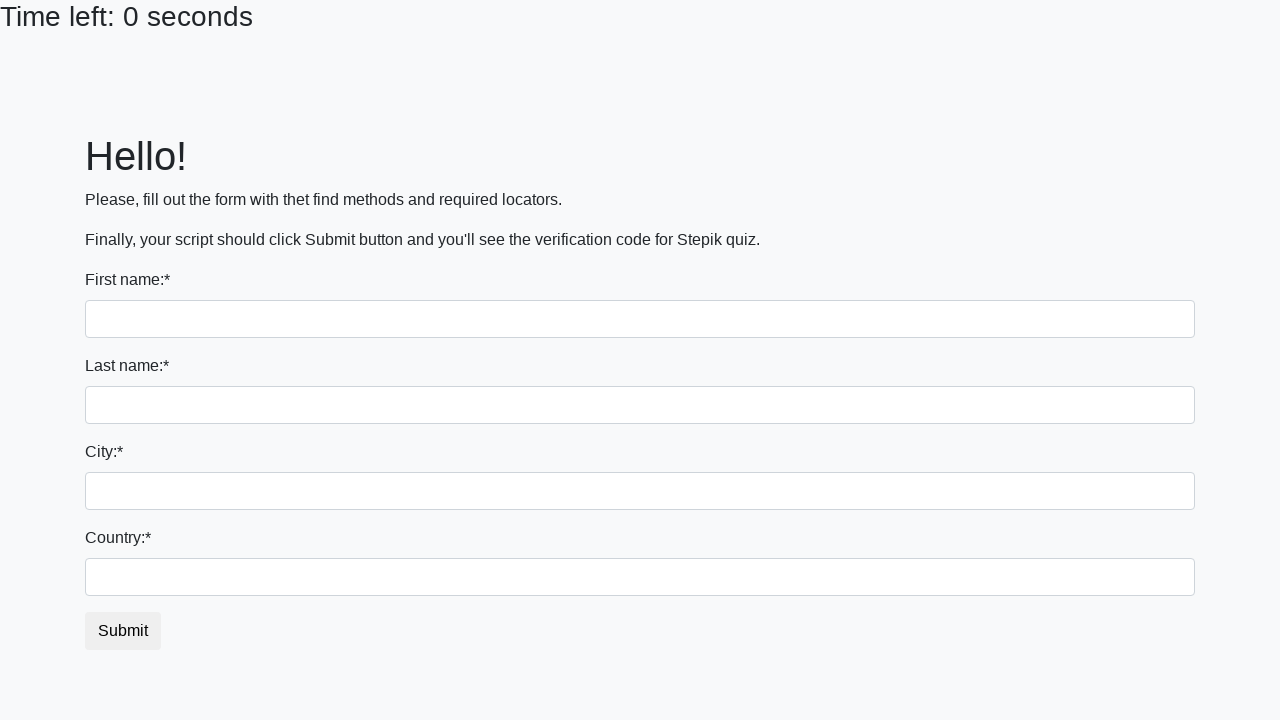